Tests right-click context menu functionality by right-clicking an element, hovering over menu items, and clicking the Quit option

Starting URL: http://swisnl.github.io/jQuery-contextMenu/demo.html

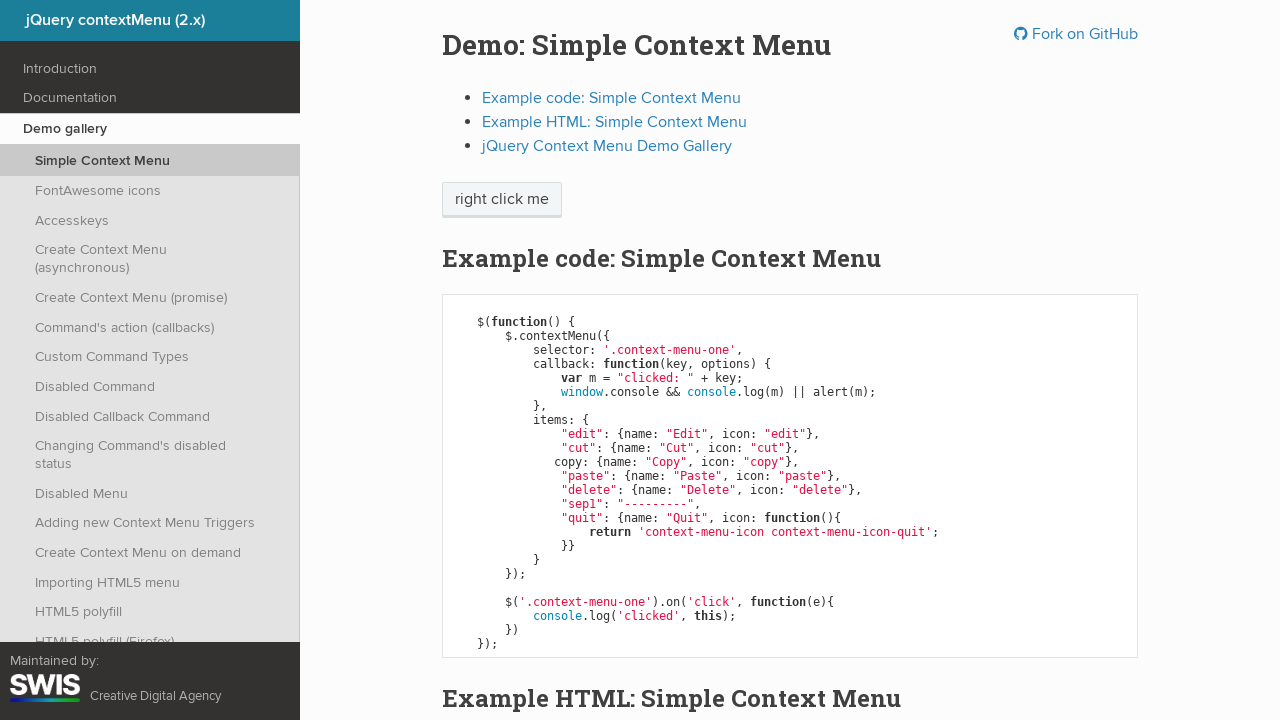

Right-clicked on 'right click me' element to open context menu at (502, 200) on //span[text()='right click me']
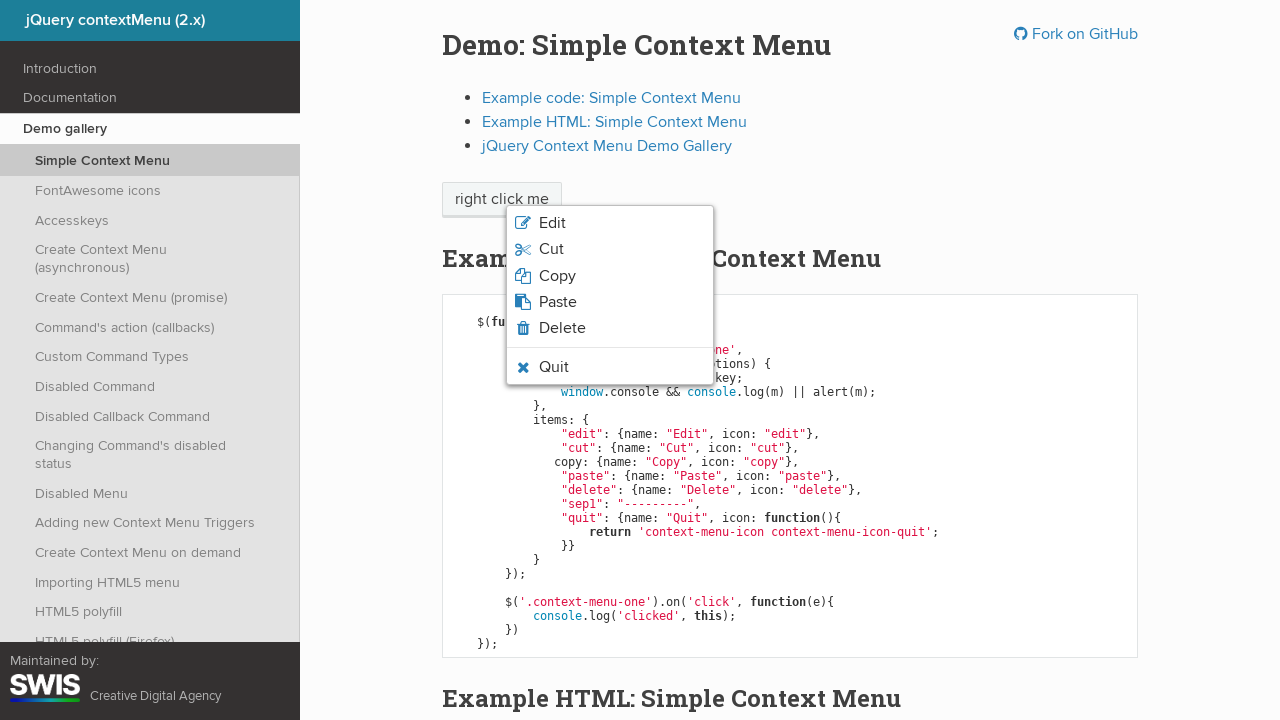

Hovered over Quit menu item at (610, 367) on xpath=//li[contains(@class,'context-menu-icon-quit')]
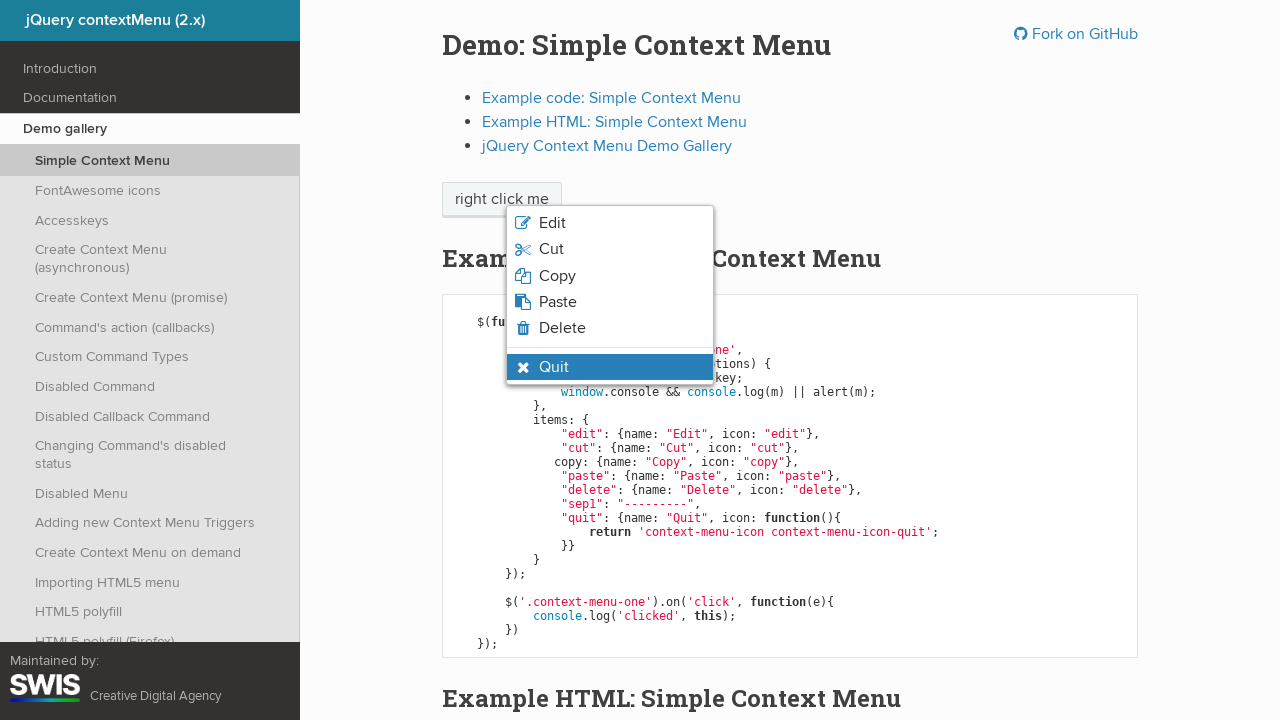

Clicked on Quit menu item at (610, 367) on xpath=//li[contains(@class,'context-menu-icon-quit')]
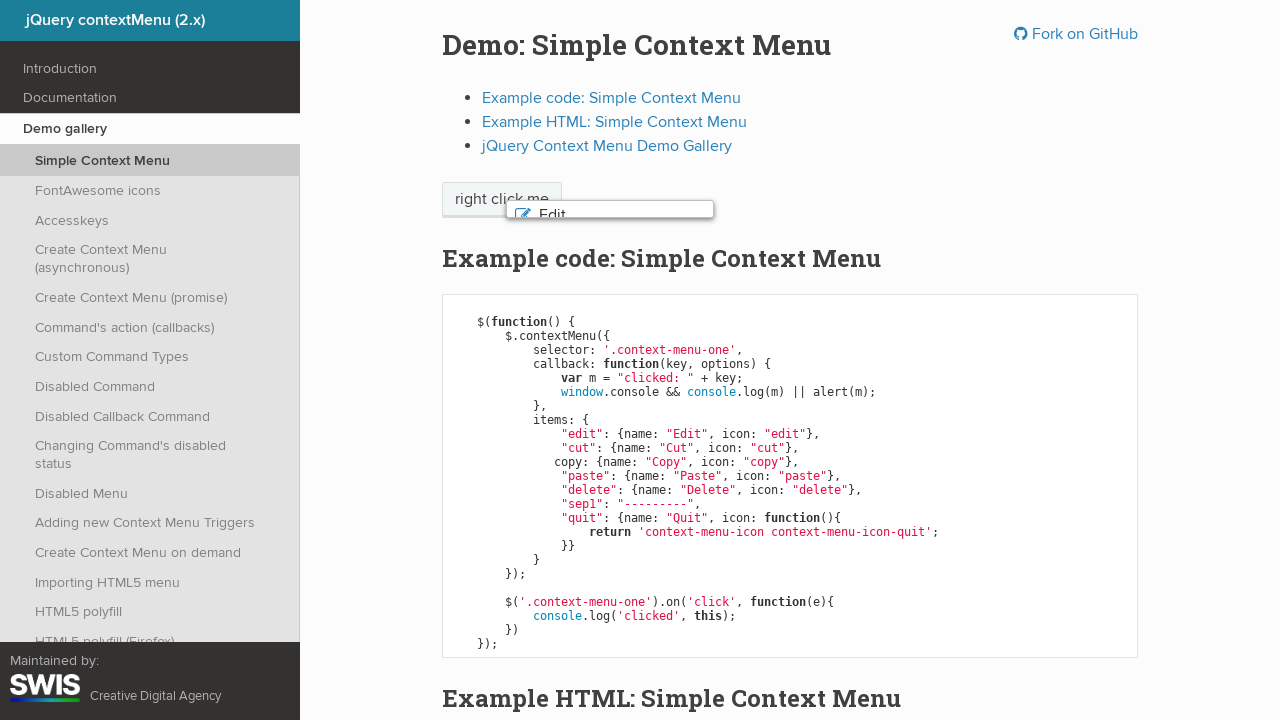

Set up dialog handler to accept alert
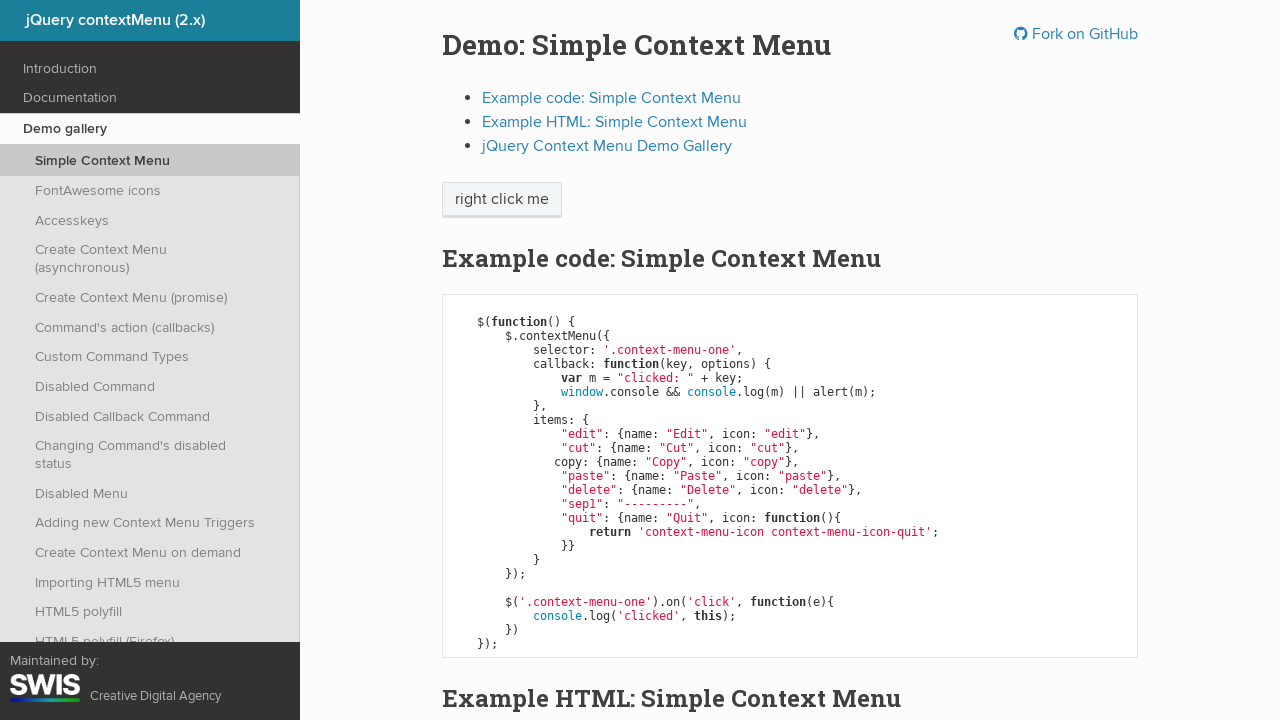

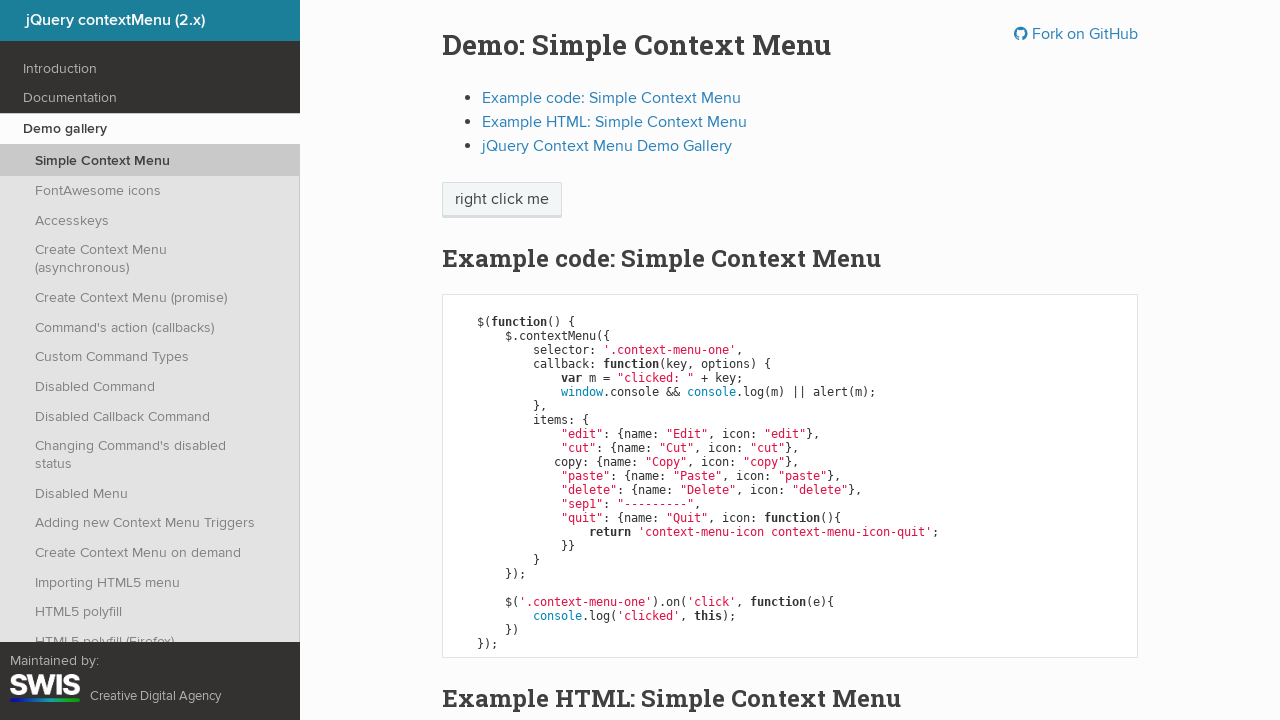